Navigates to a demo application site and resizes the browser window to specific dimensions (1500x800)

Starting URL: https://demoapps.qspiders.com

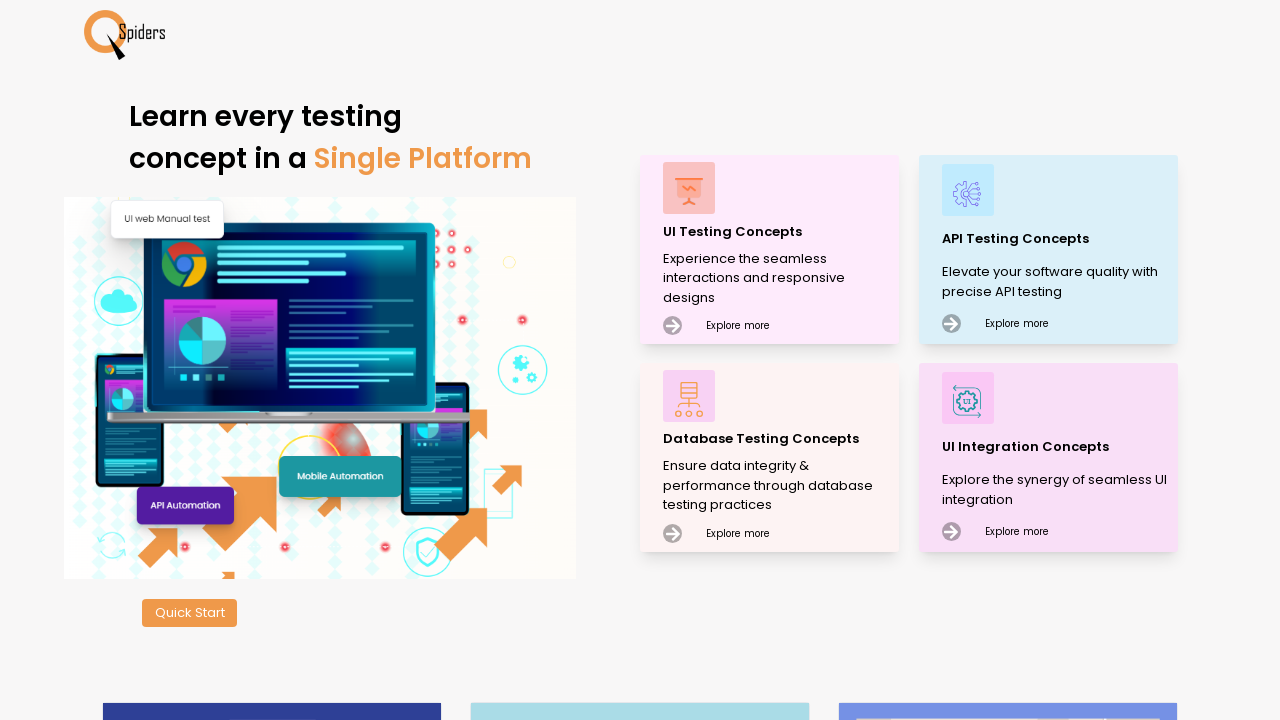

Set browser viewport size to 1500x800
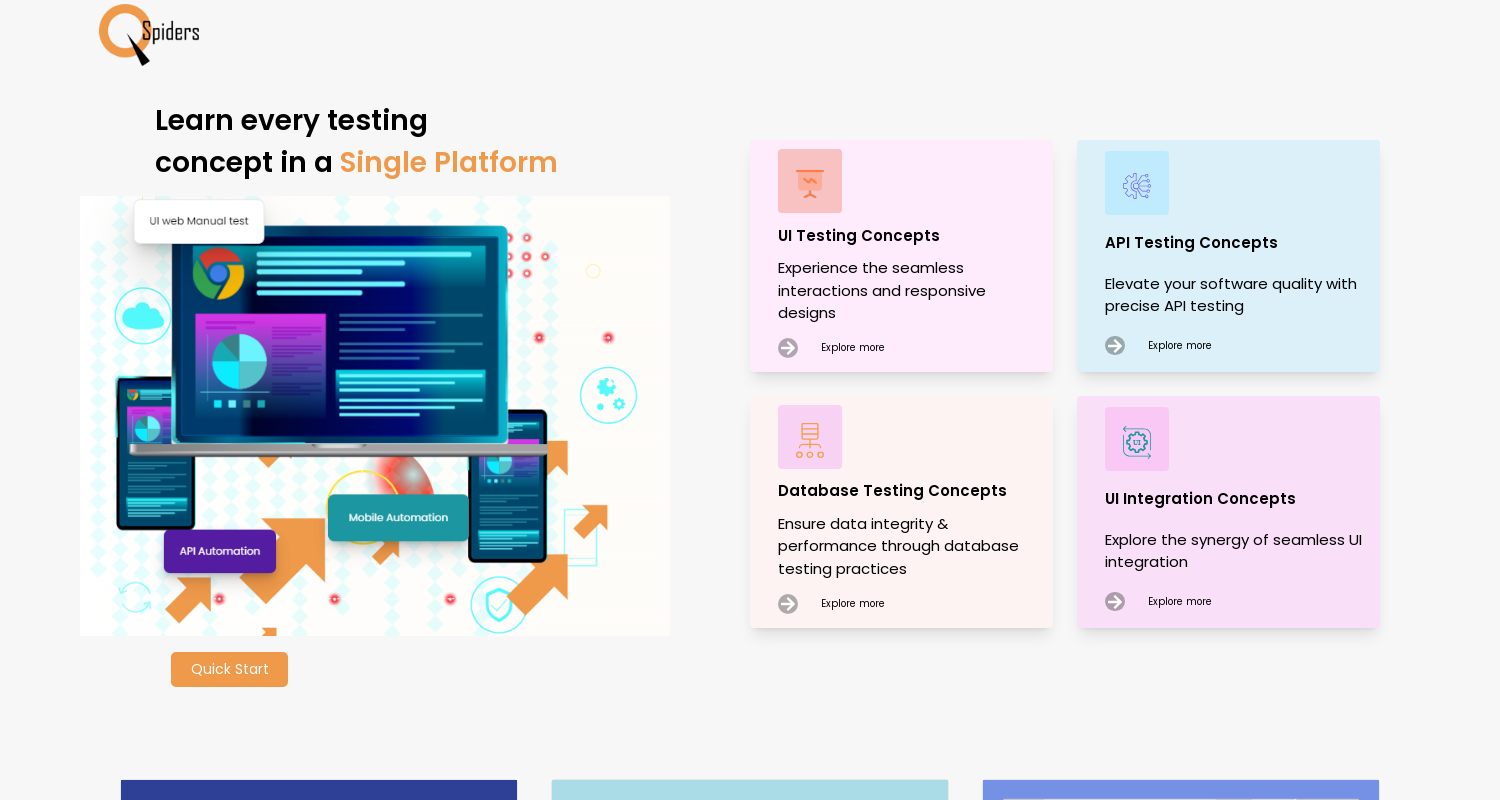

Waited 2 seconds to observe the resize effect
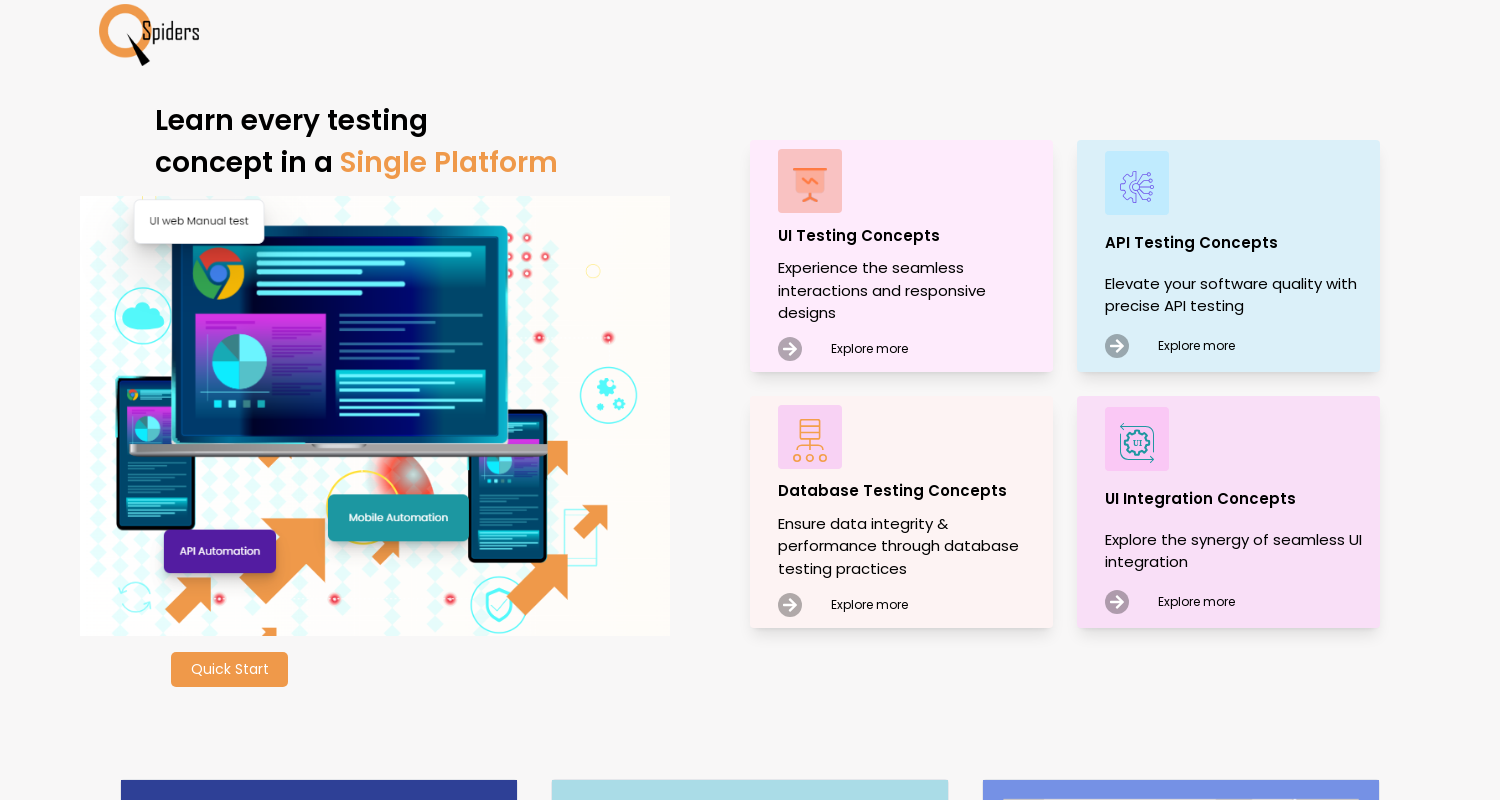

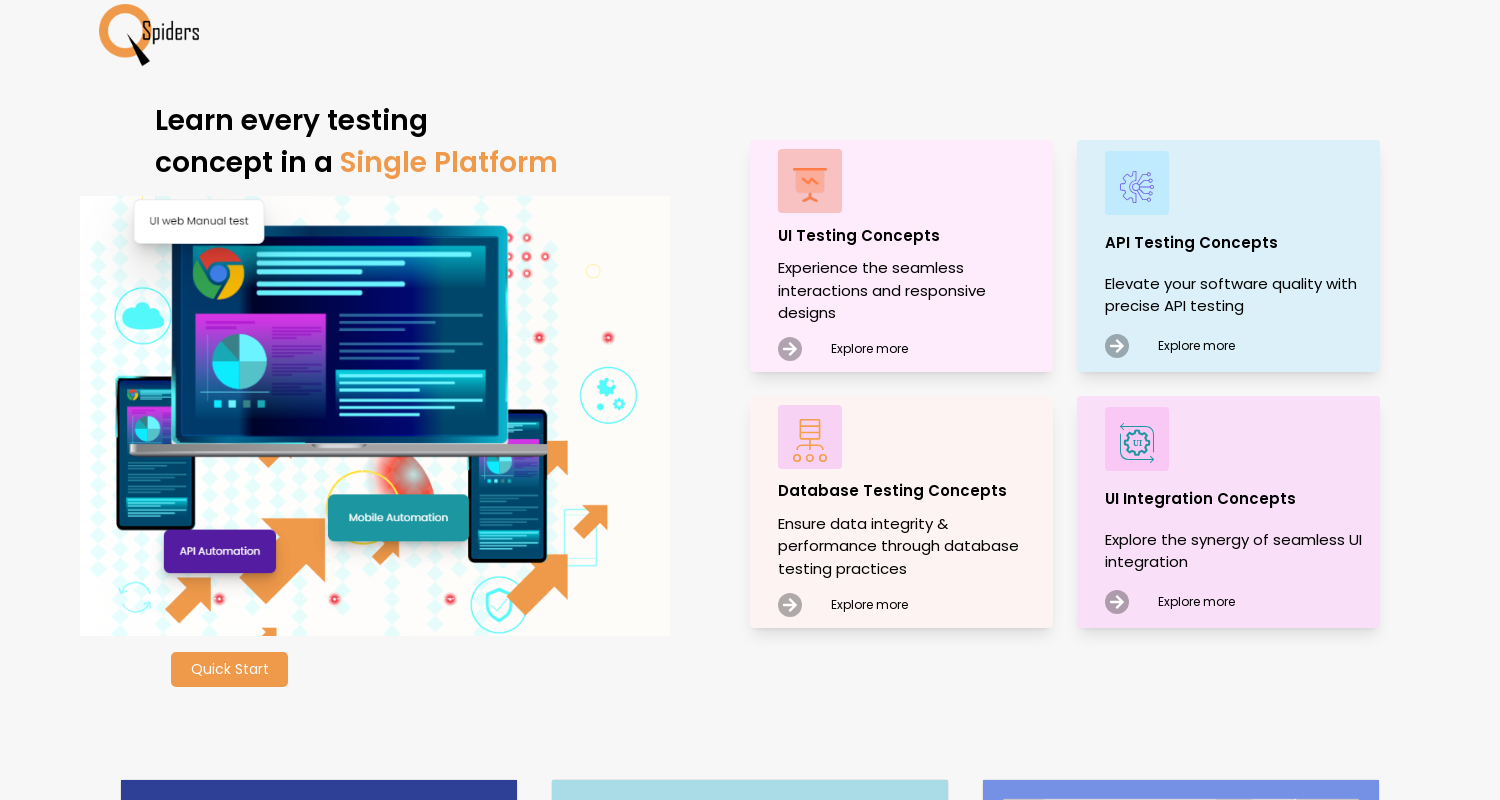